Tests file upload functionality by uploading a file with generated content and verifying success message

Starting URL: http://the-internet.herokuapp.com/upload

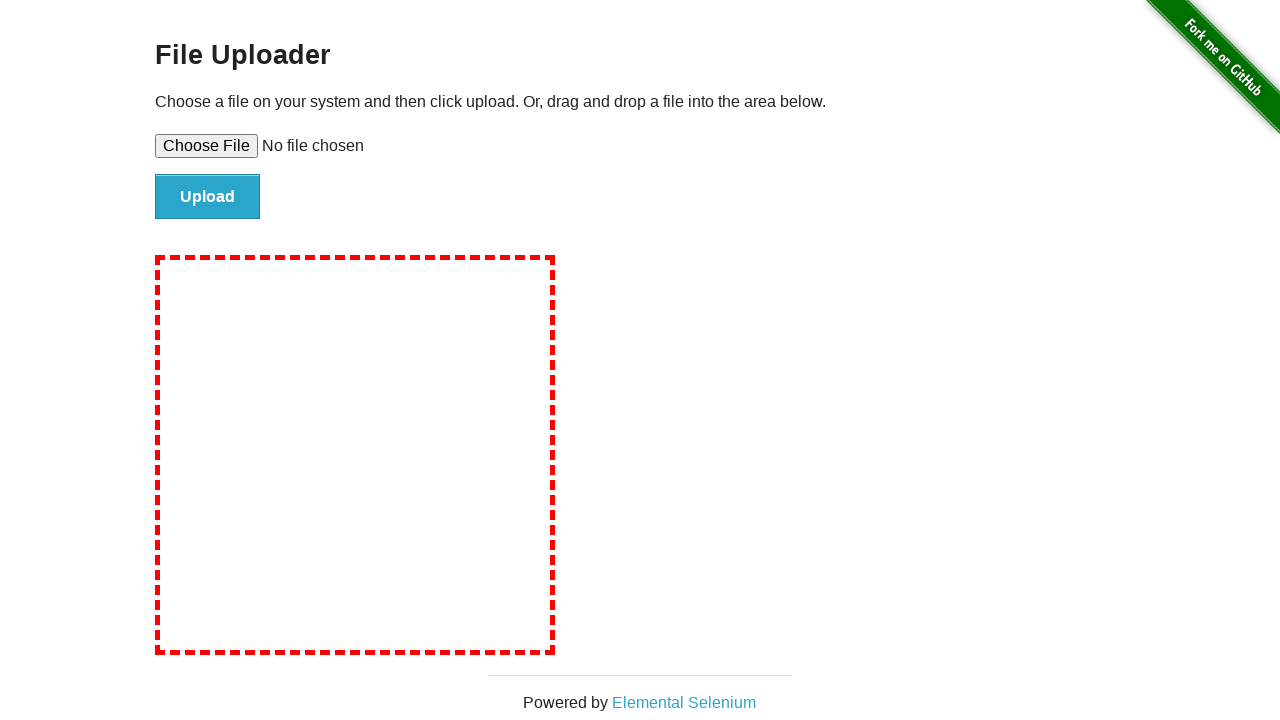

Set input files with generated file content (37_0101_name.txt)
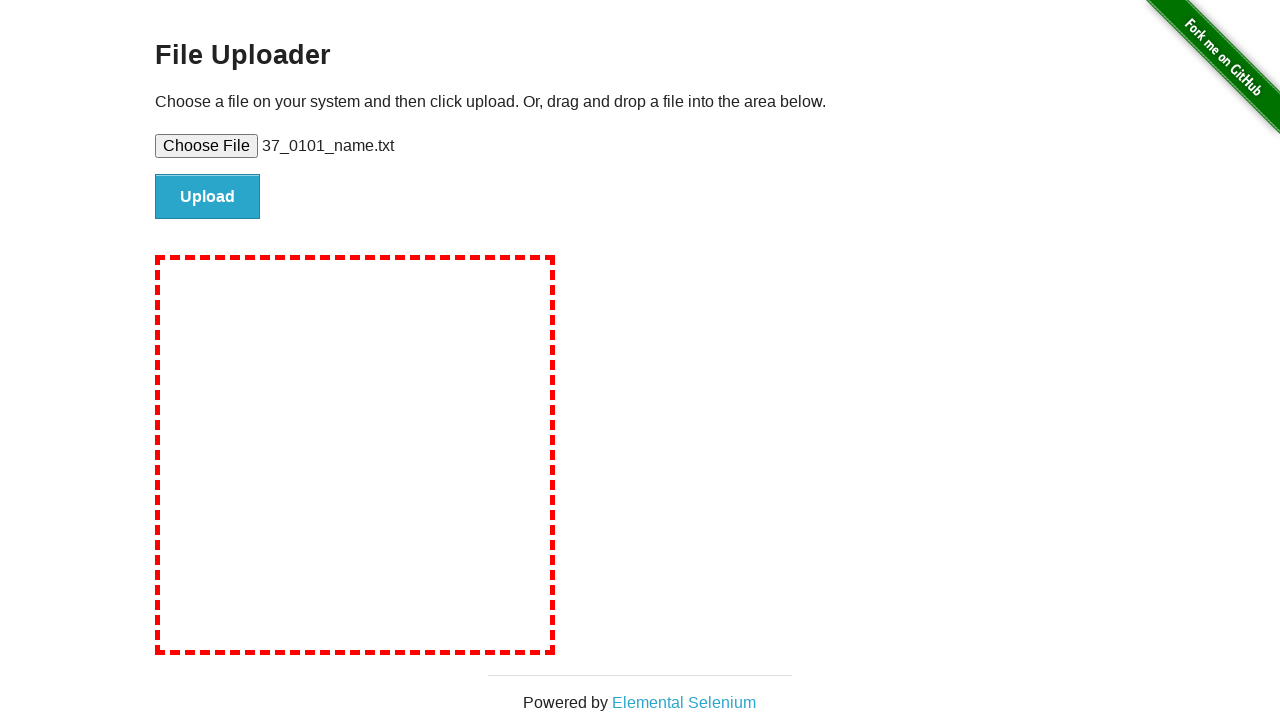

Clicked file submit button at (208, 197) on xpath=//input[@id='file-submit']
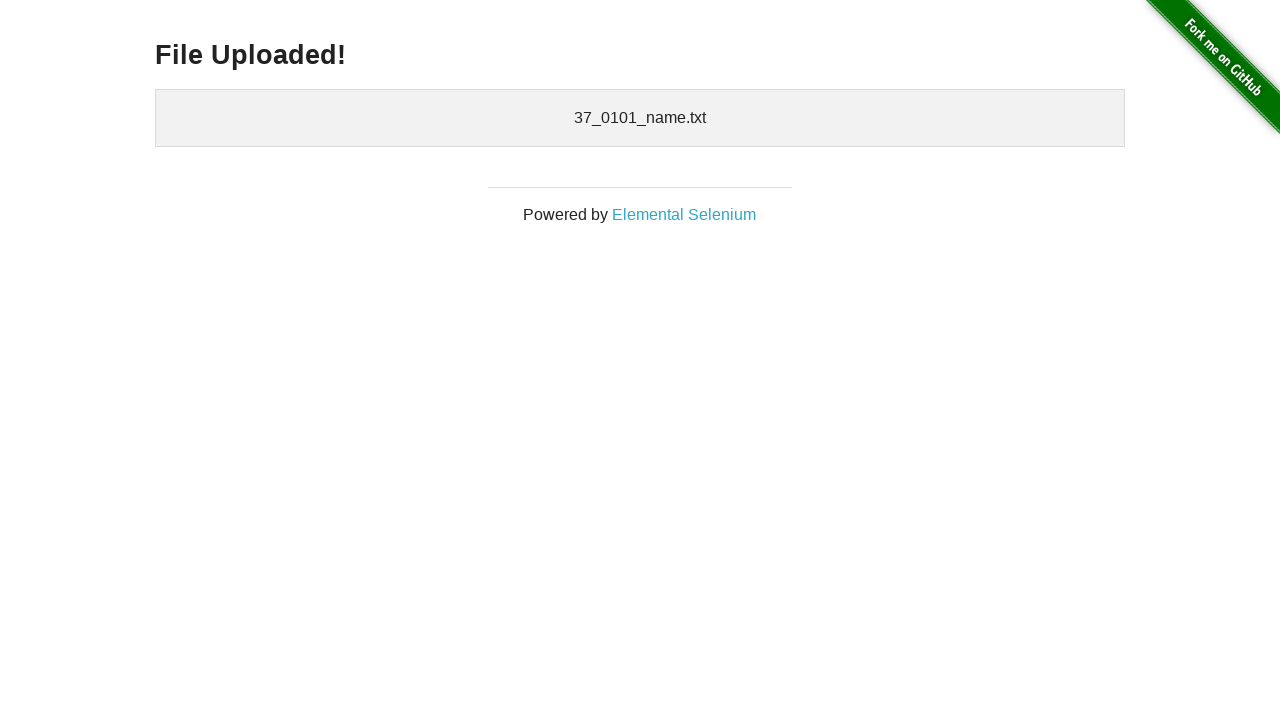

Verified success message 'File Uploaded!' is visible
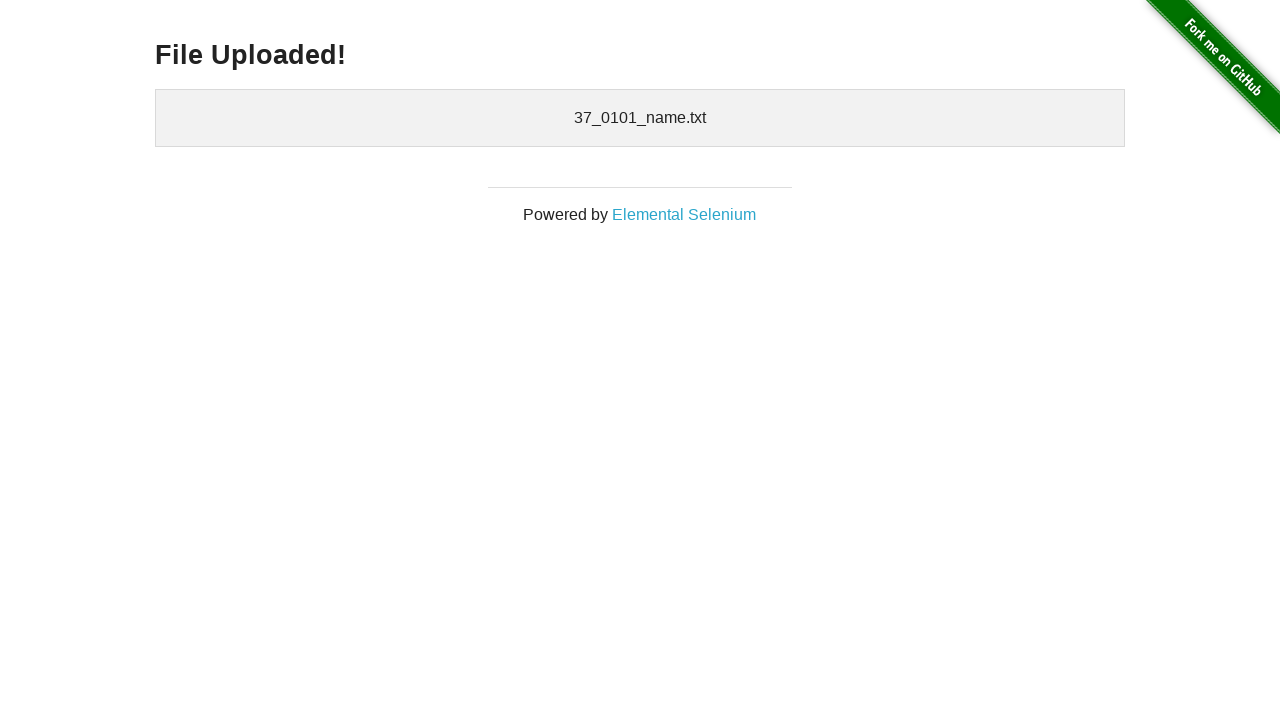

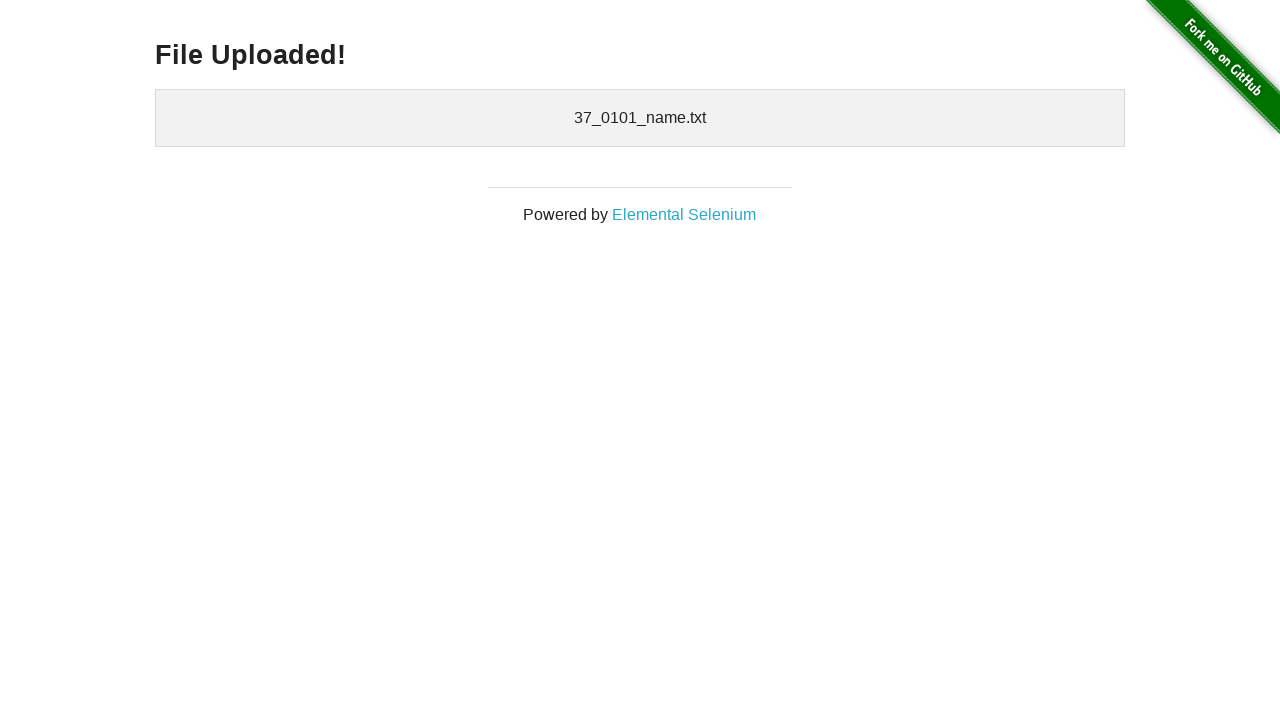